Tests a form submission by filling in first name, last name, and email fields, then clicking the submit button

Starting URL: http://secure-retreat-92358.herokuapp.com/

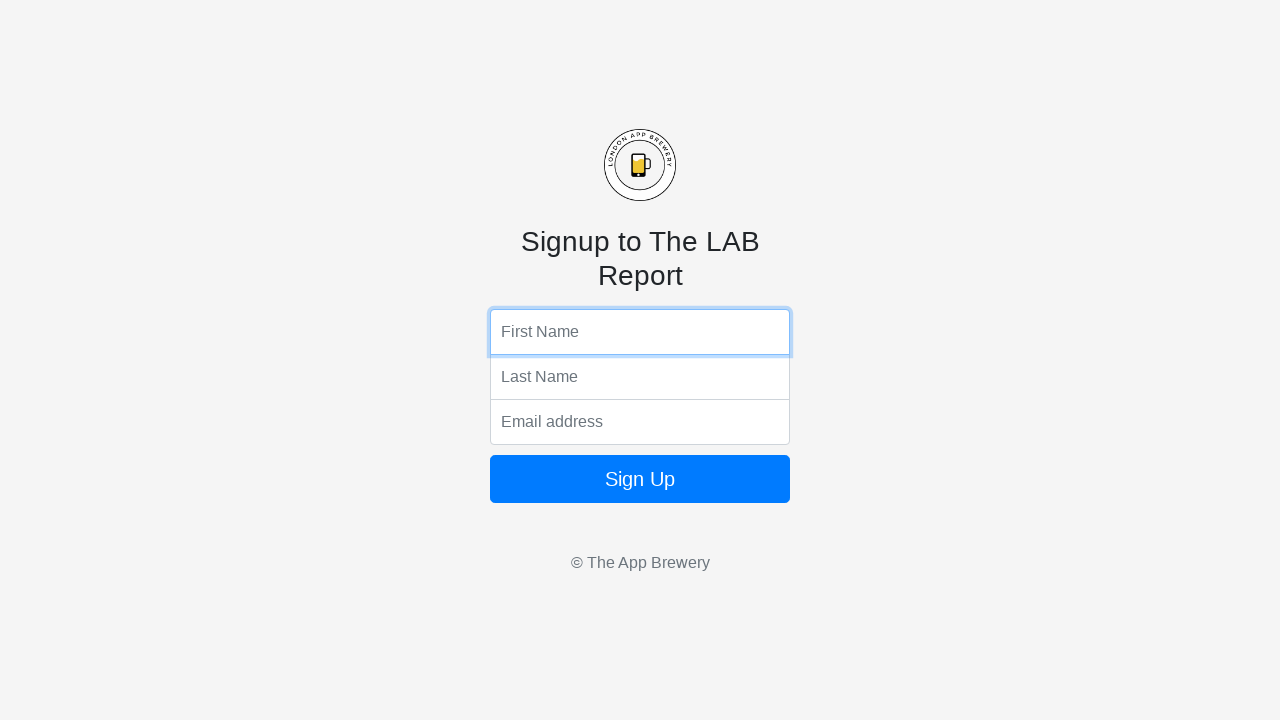

Filled first name field with 'Nuno' on input[name='fName']
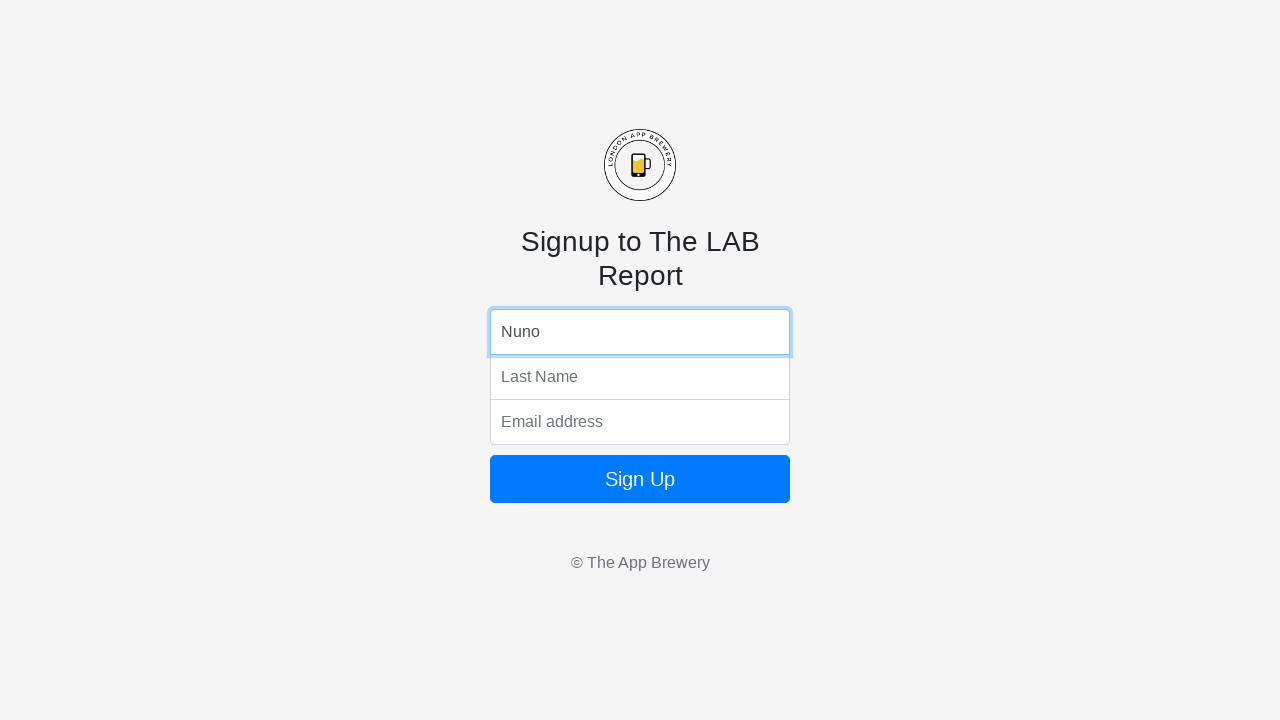

Filled last name field with 'Barreto' on input[name='lName']
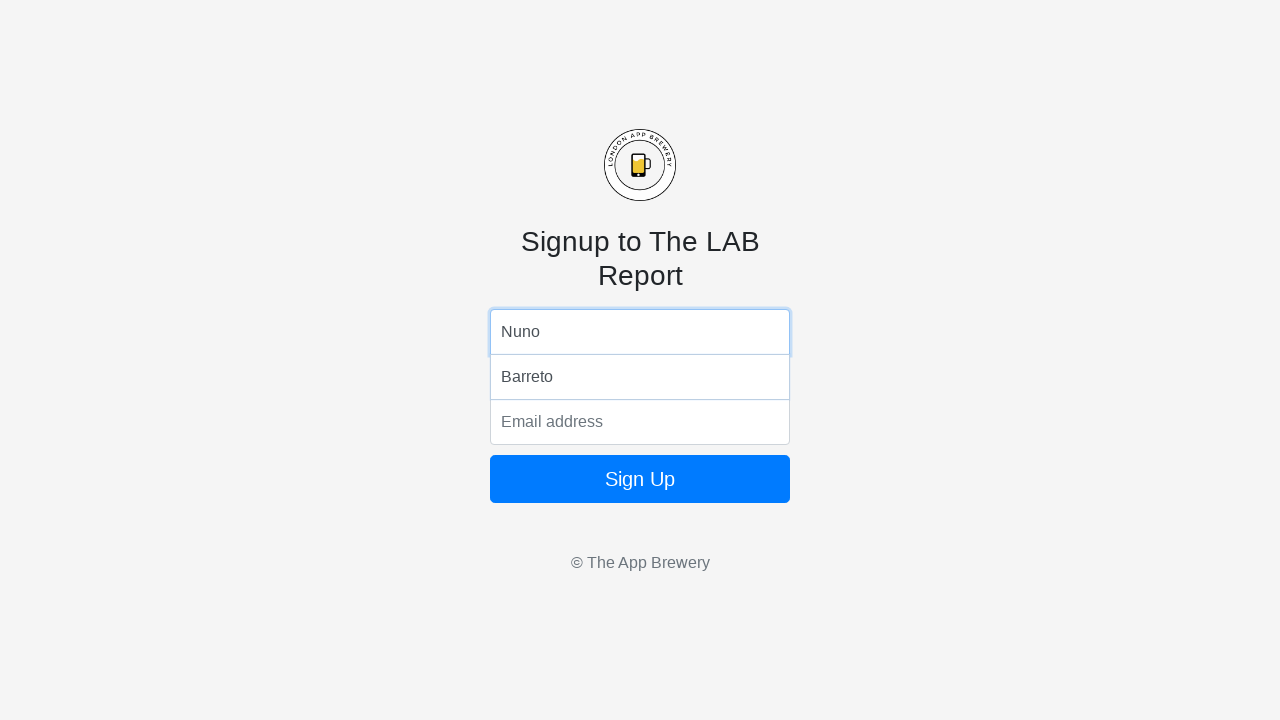

Filled email field with 'test.user@example.com' on input[name='email']
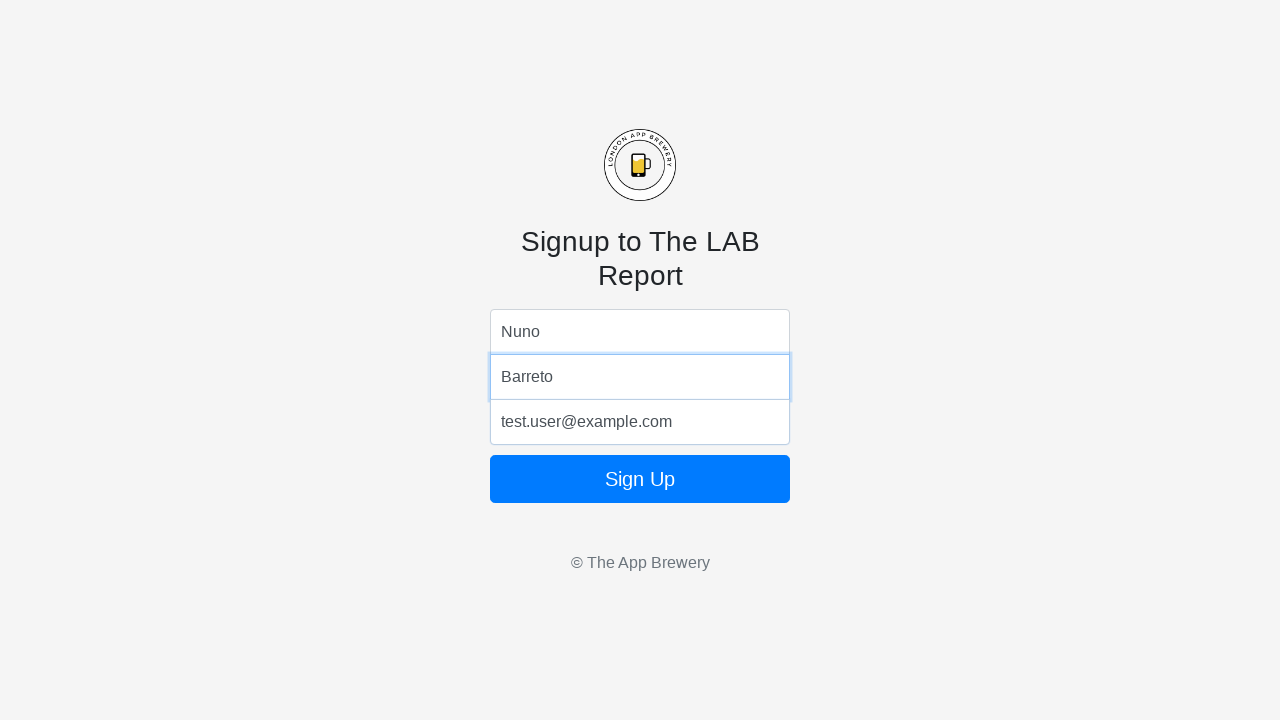

Clicked submit button to submit the form at (640, 479) on button.btn
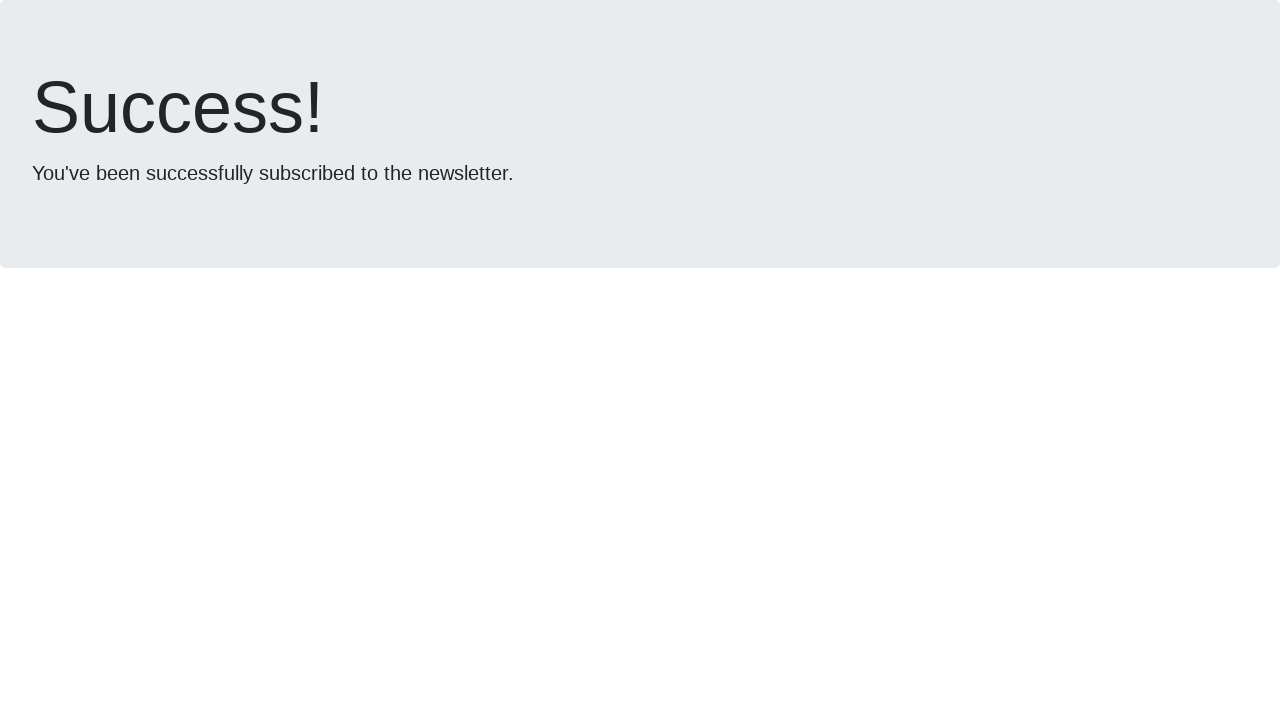

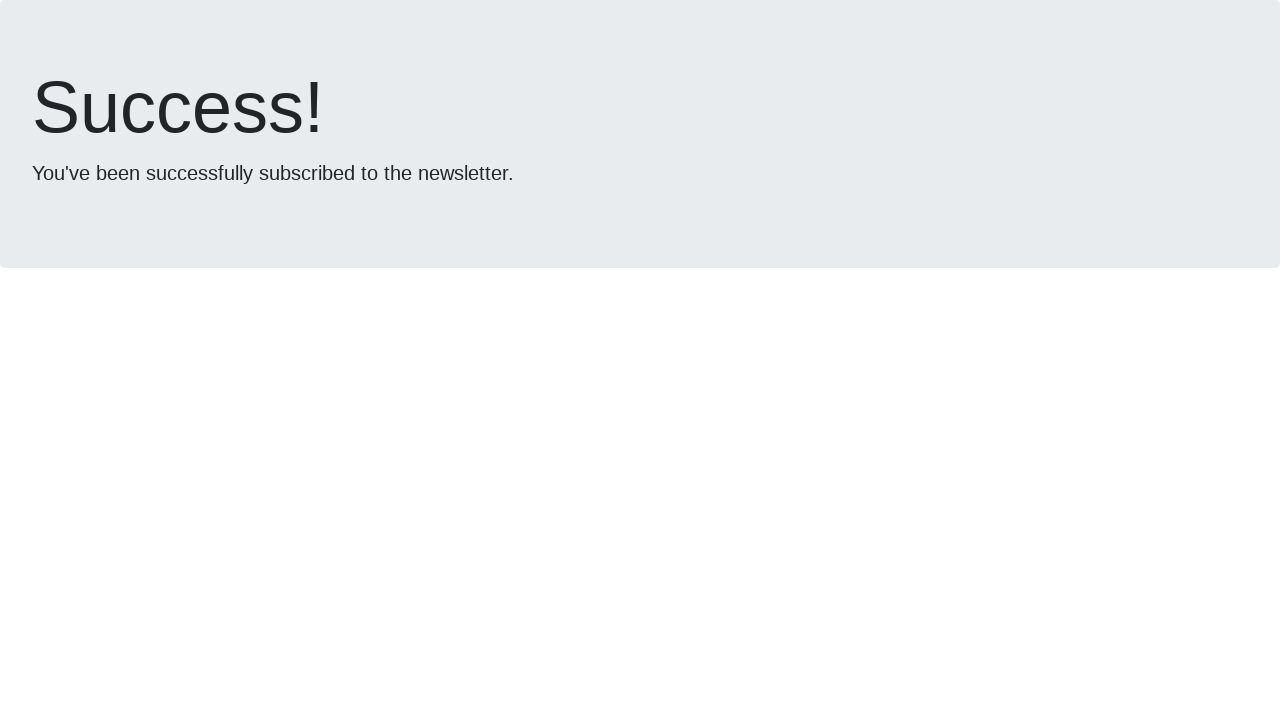